Navigates to Gmail homepage and retrieves the page title

Starting URL: https://www.gmail.com

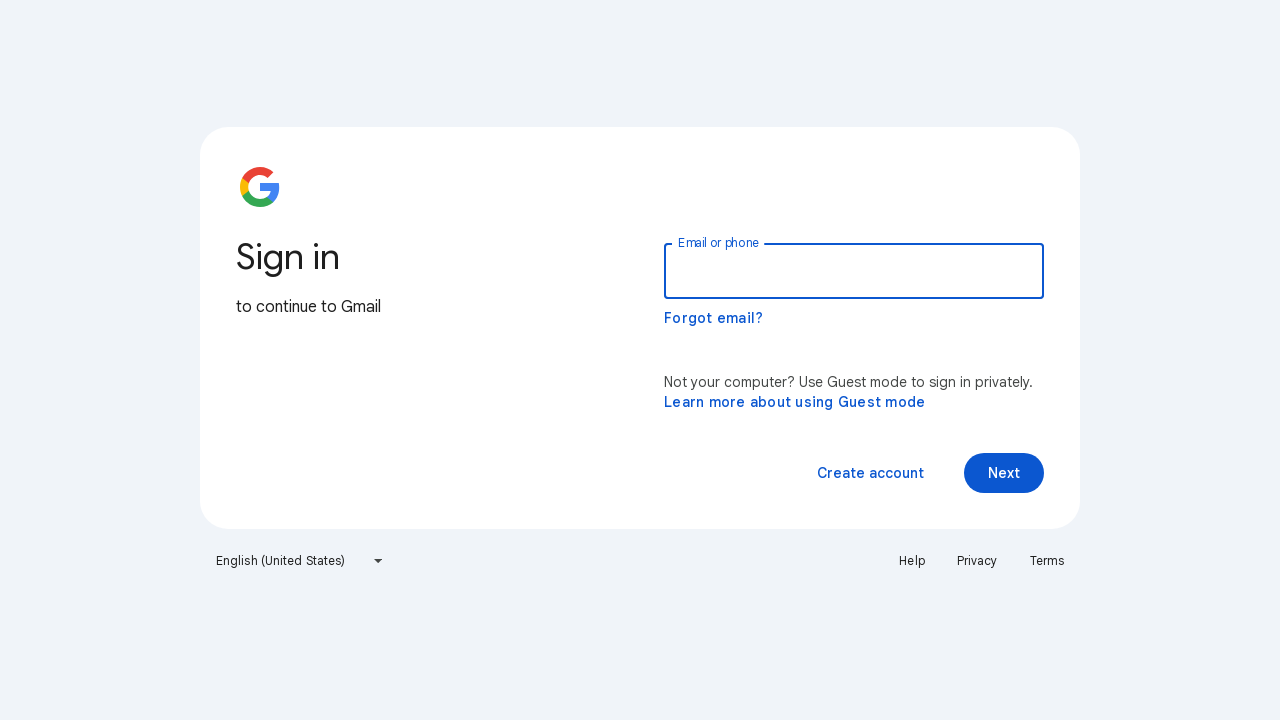

Navigated to Gmail homepage
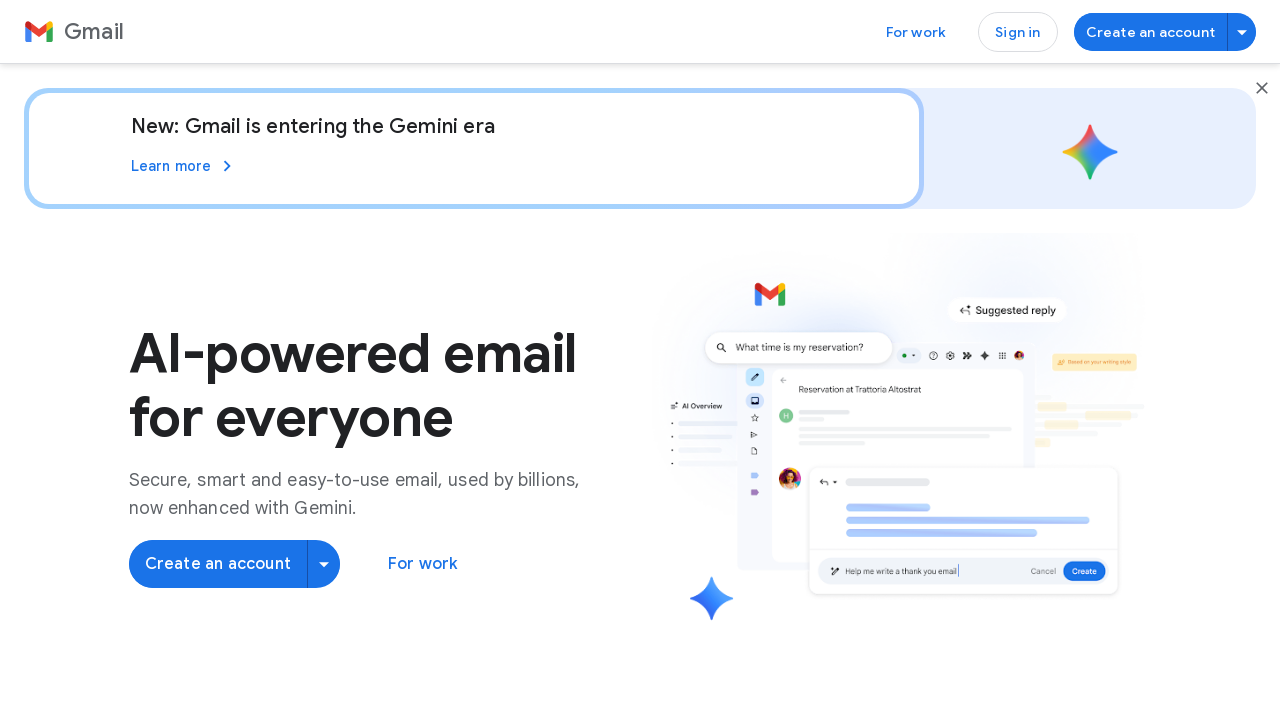

Retrieved page title from Gmail homepage
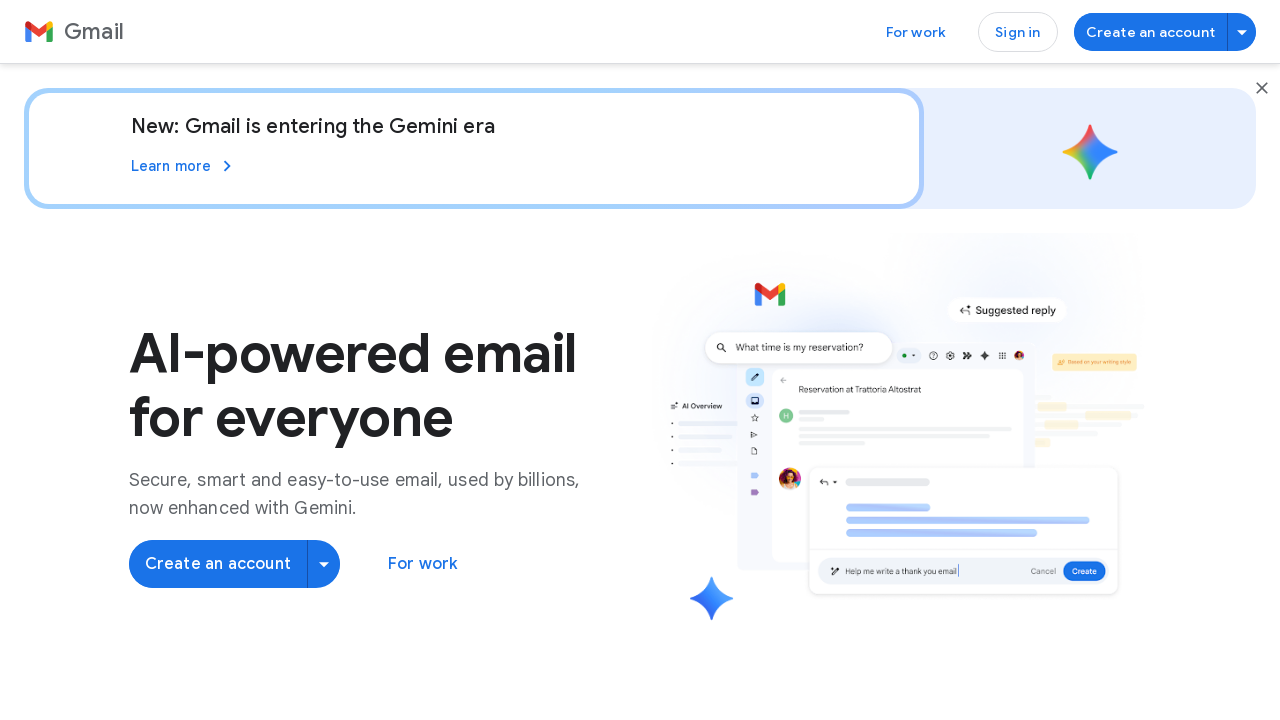

Printed page title: Gmail: Secure, AI-Powered Email for Everyone | Google Workspace
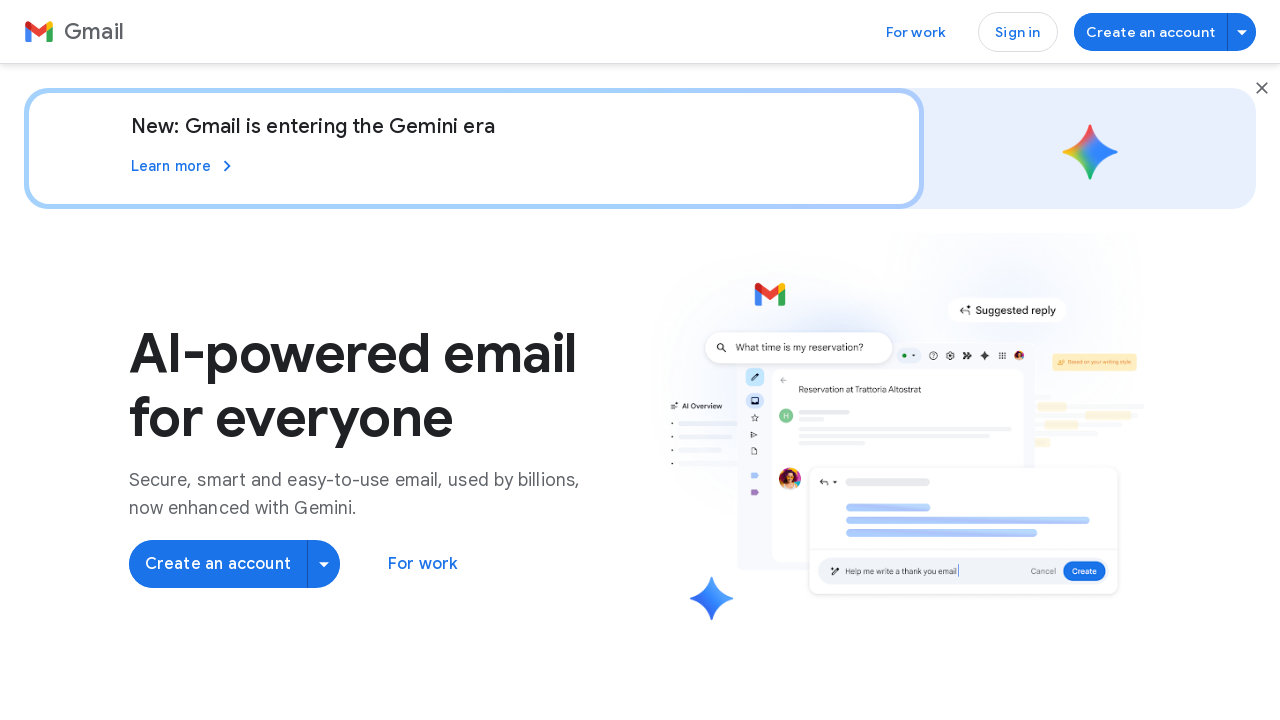

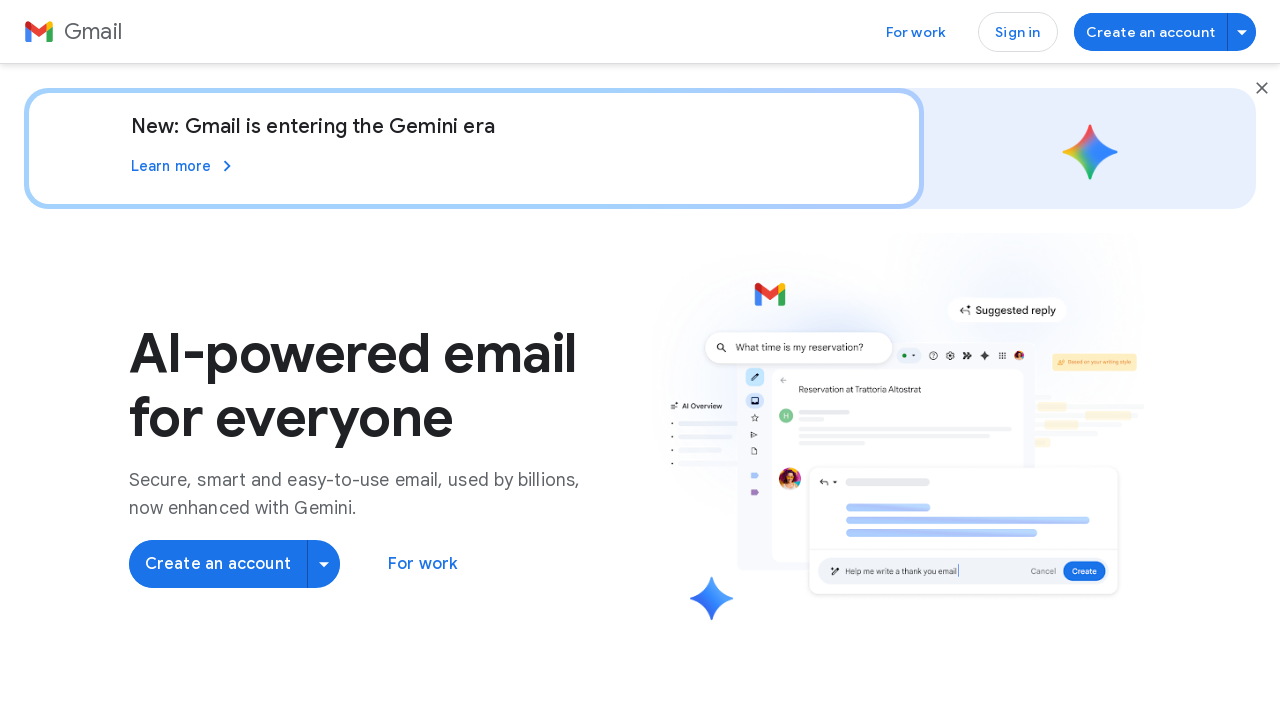